Tests Delta Airlines calendar date picker by navigating to January and selecting the 13th day of the month

Starting URL: https://www.delta.com/

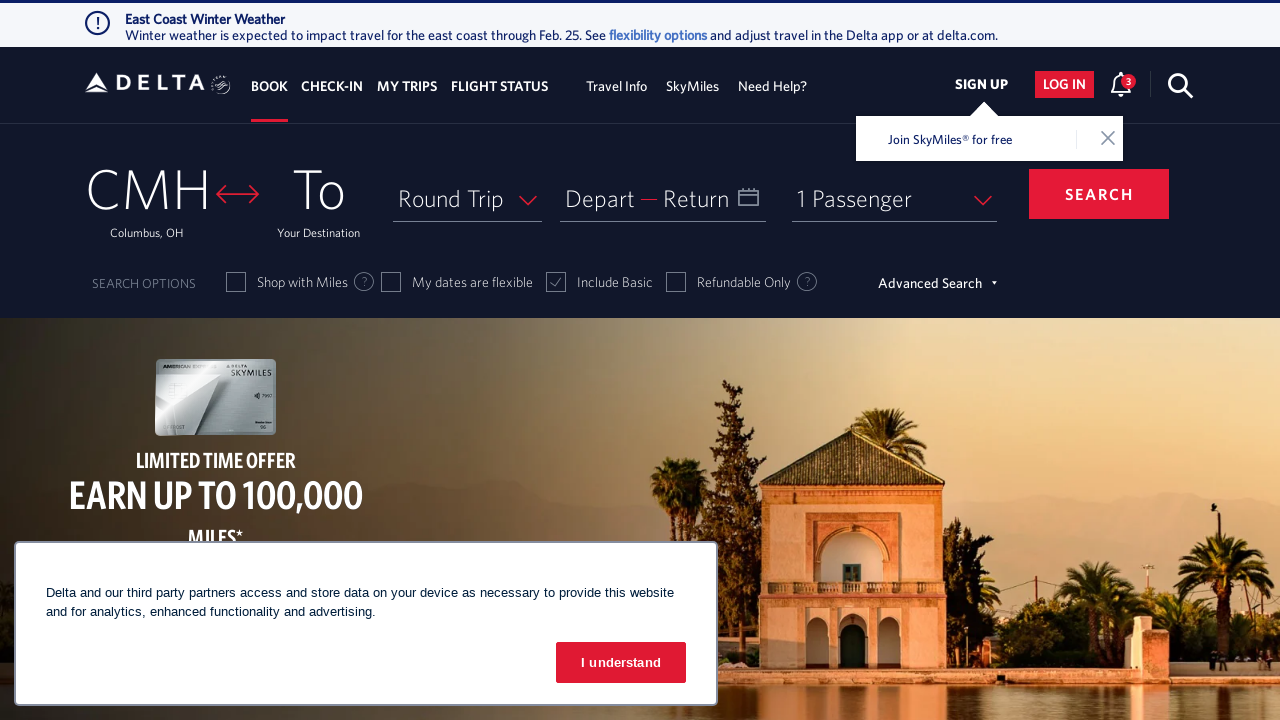

Clicked on Depart date field to open calendar at (600, 198) on xpath=//span[text()='Depart']
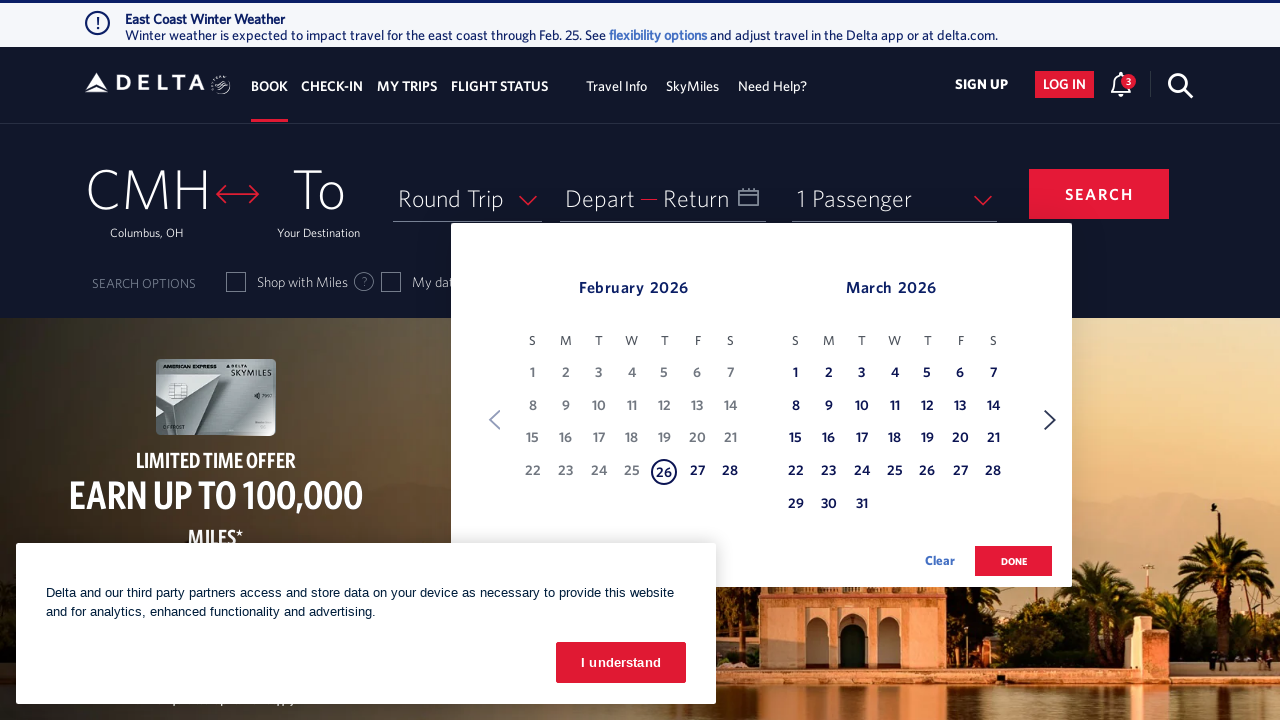

Retrieved current month name from calendar: February
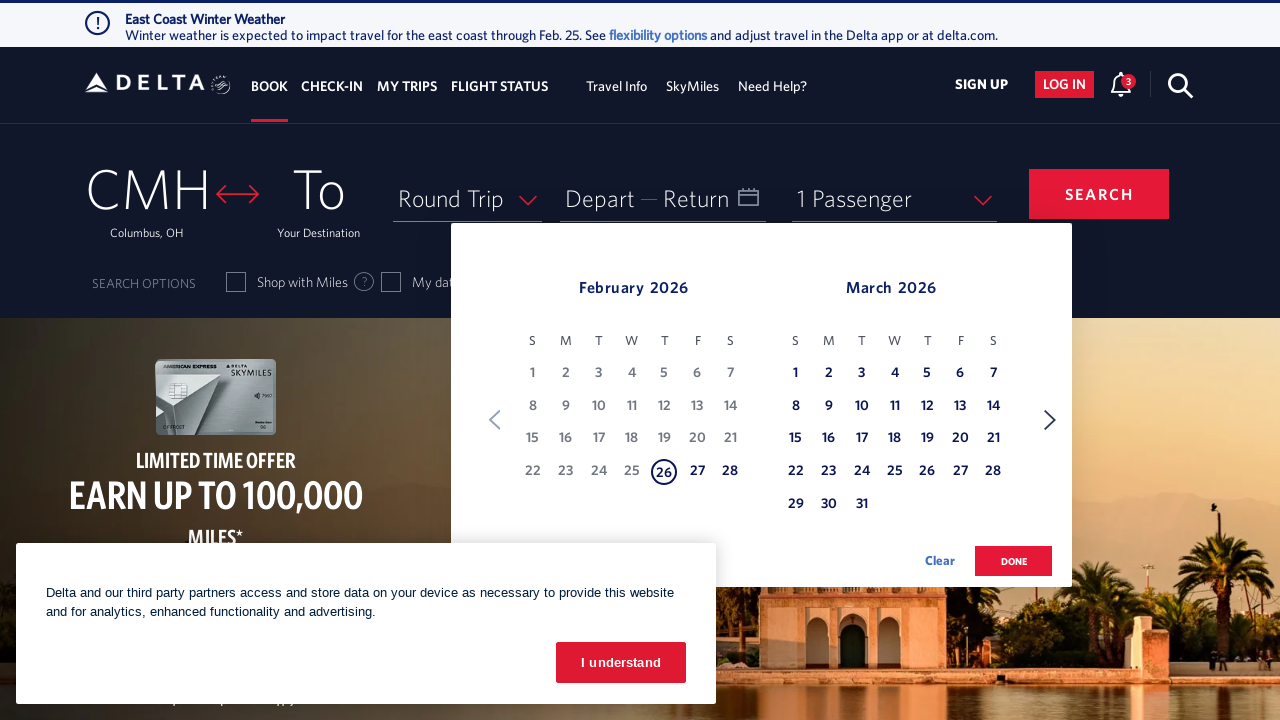

Clicked Next button to navigate from February to next month at (1050, 420) on xpath=//span[text()='Next']
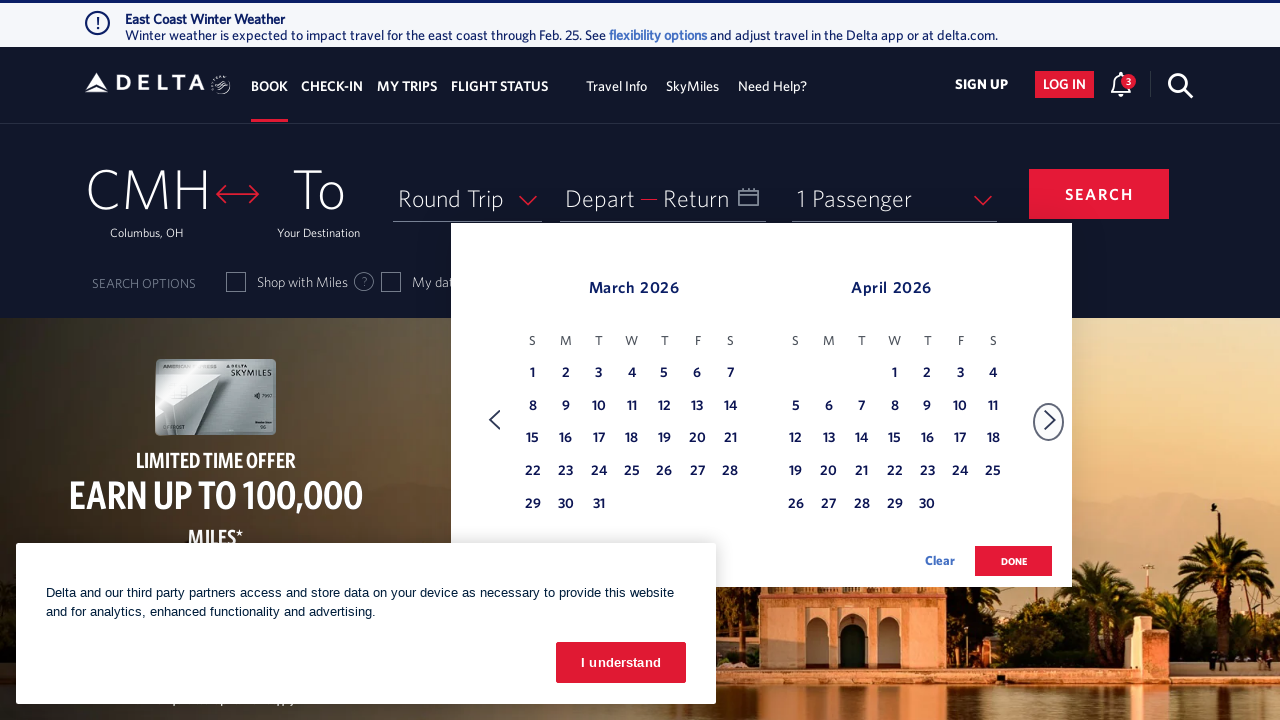

Retrieved current month name from calendar: March
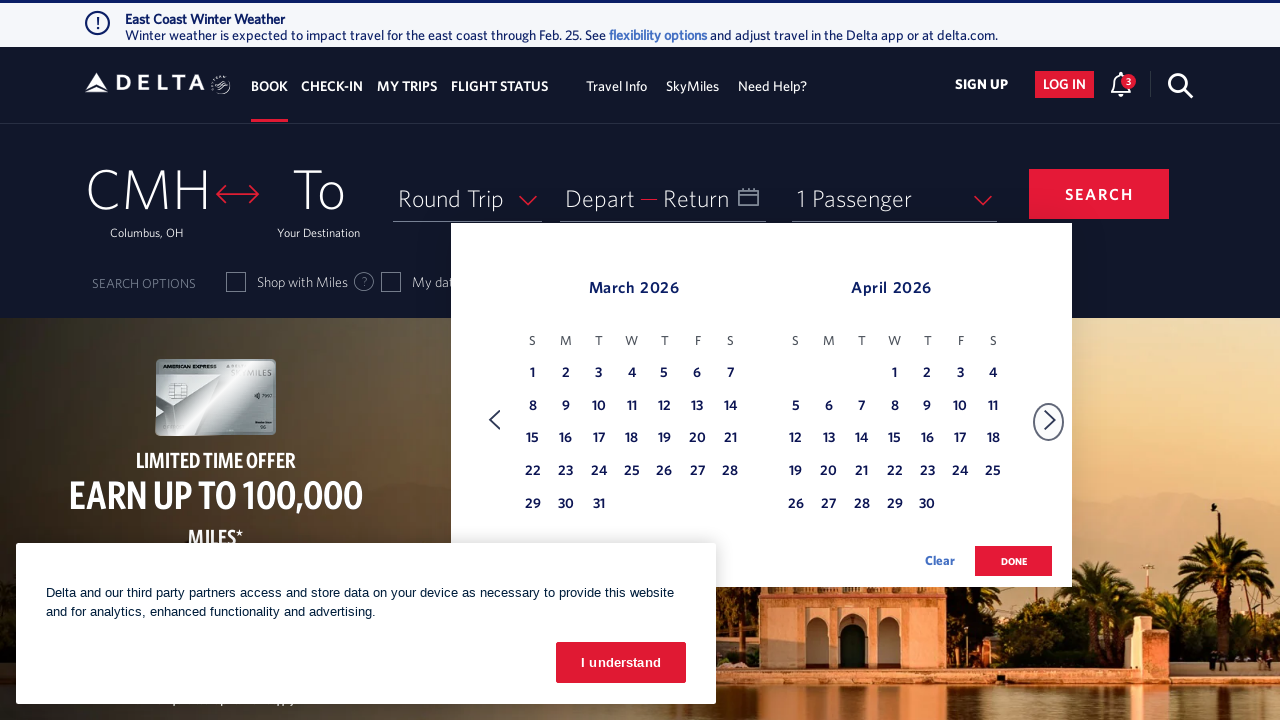

Clicked Next button to navigate from March to next month at (1050, 420) on xpath=//span[text()='Next']
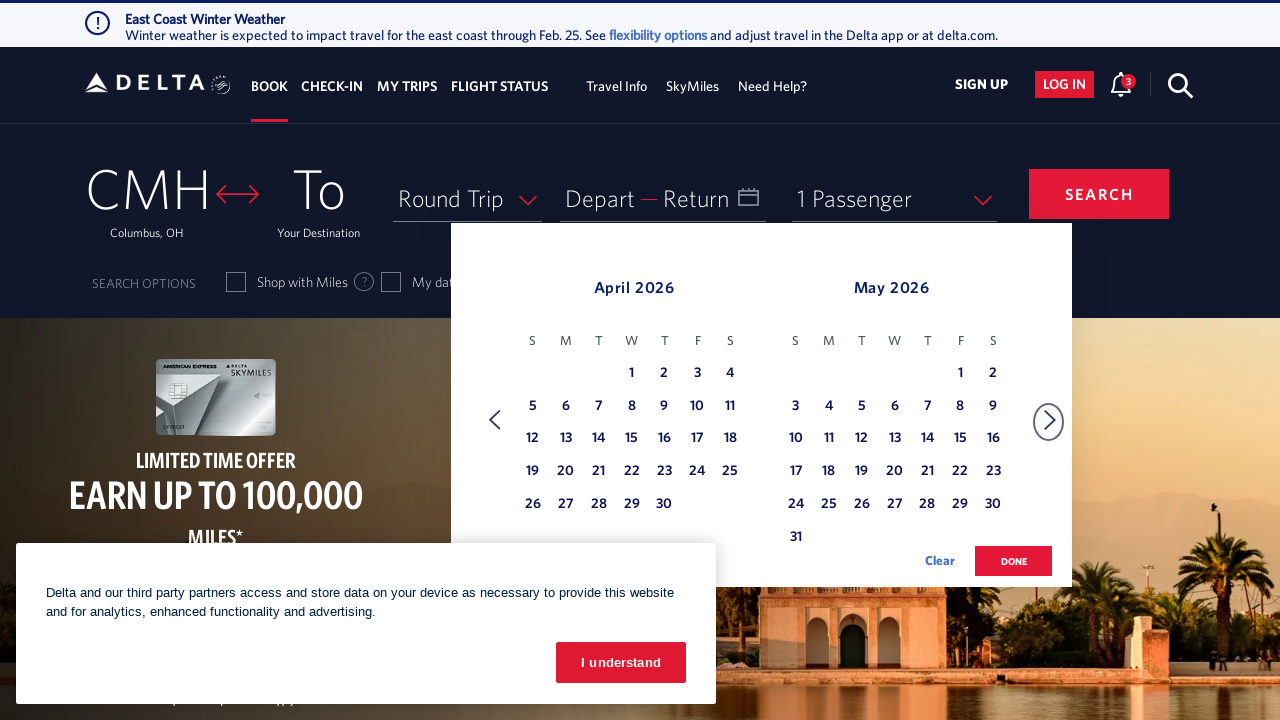

Retrieved current month name from calendar: April
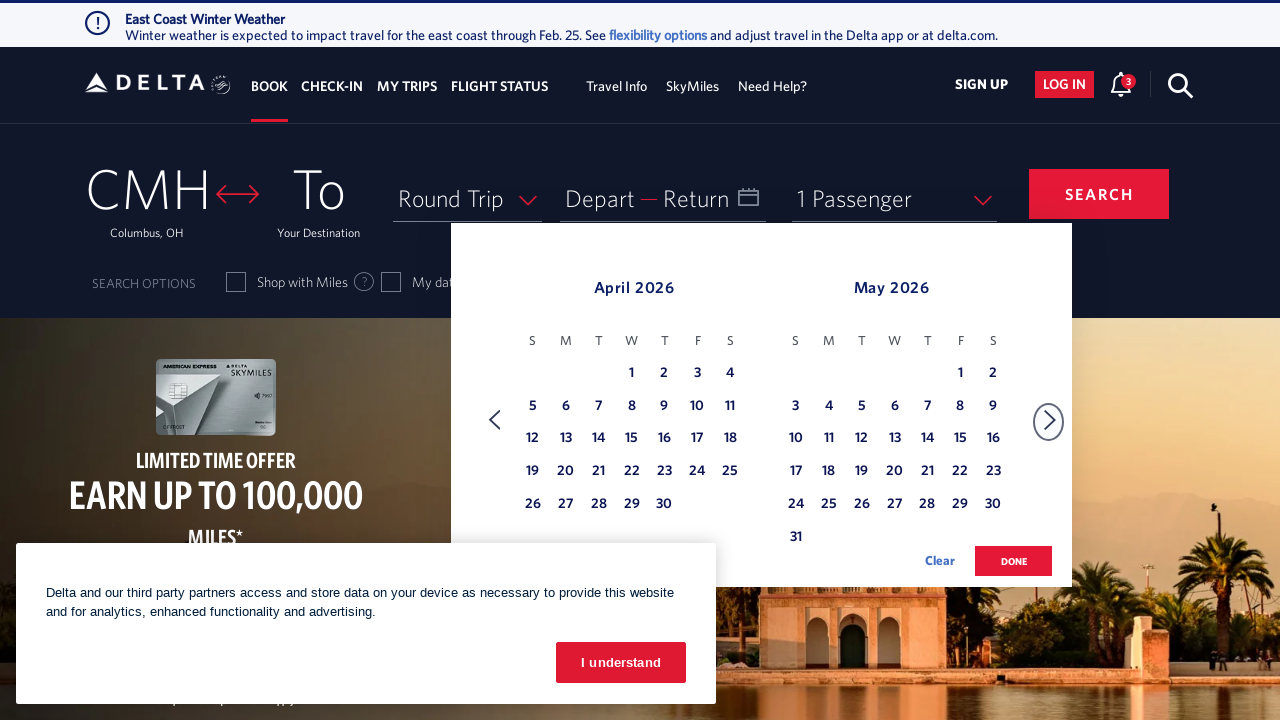

Clicked Next button to navigate from April to next month at (1050, 420) on xpath=//span[text()='Next']
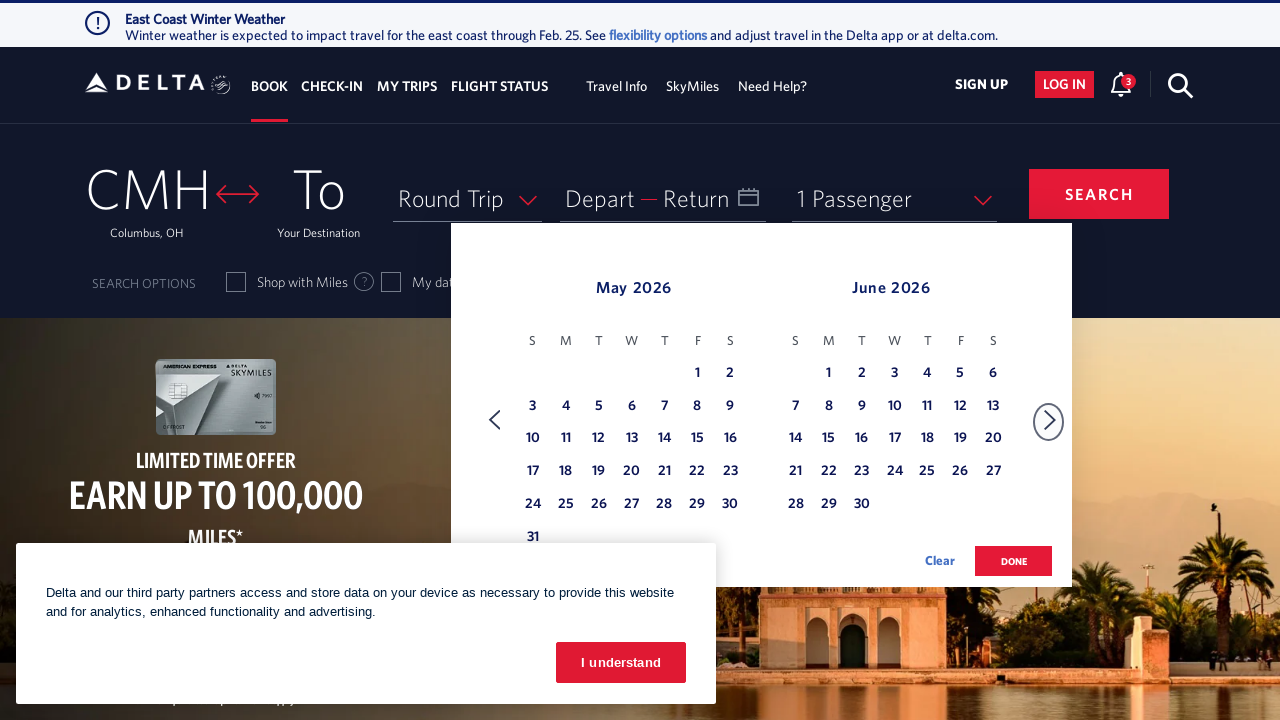

Retrieved current month name from calendar: May
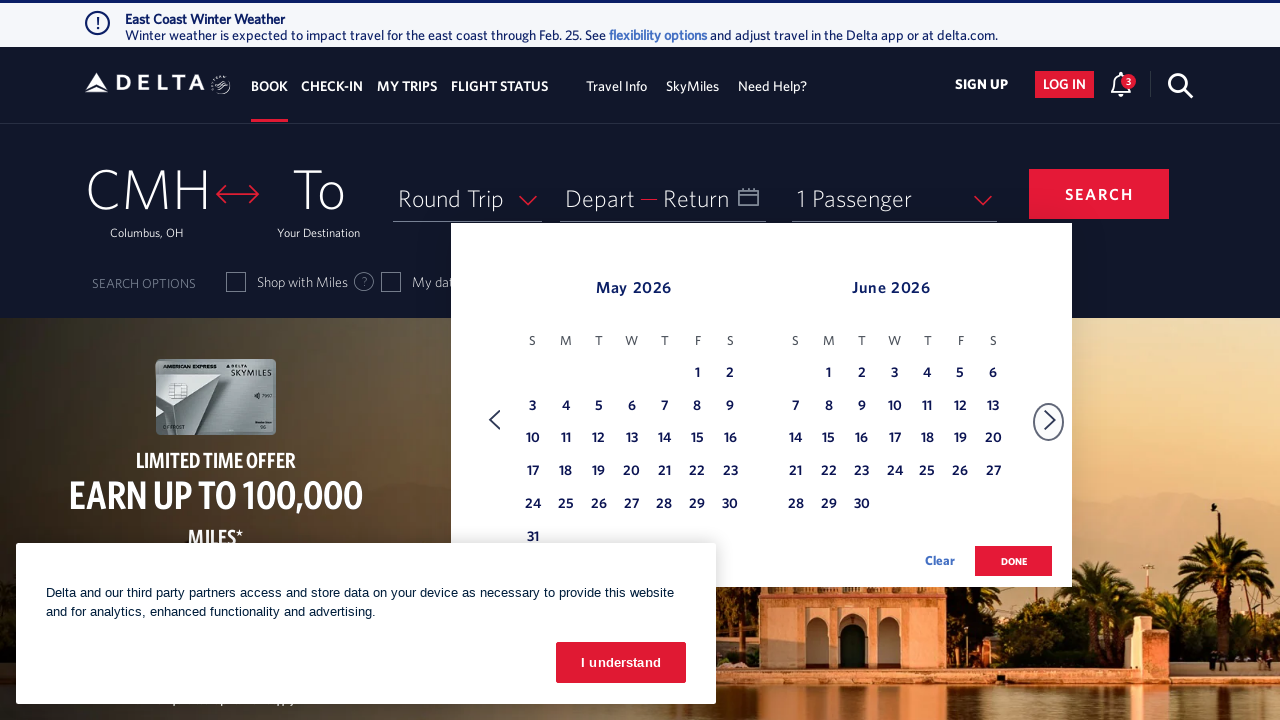

Clicked Next button to navigate from May to next month at (1050, 420) on xpath=//span[text()='Next']
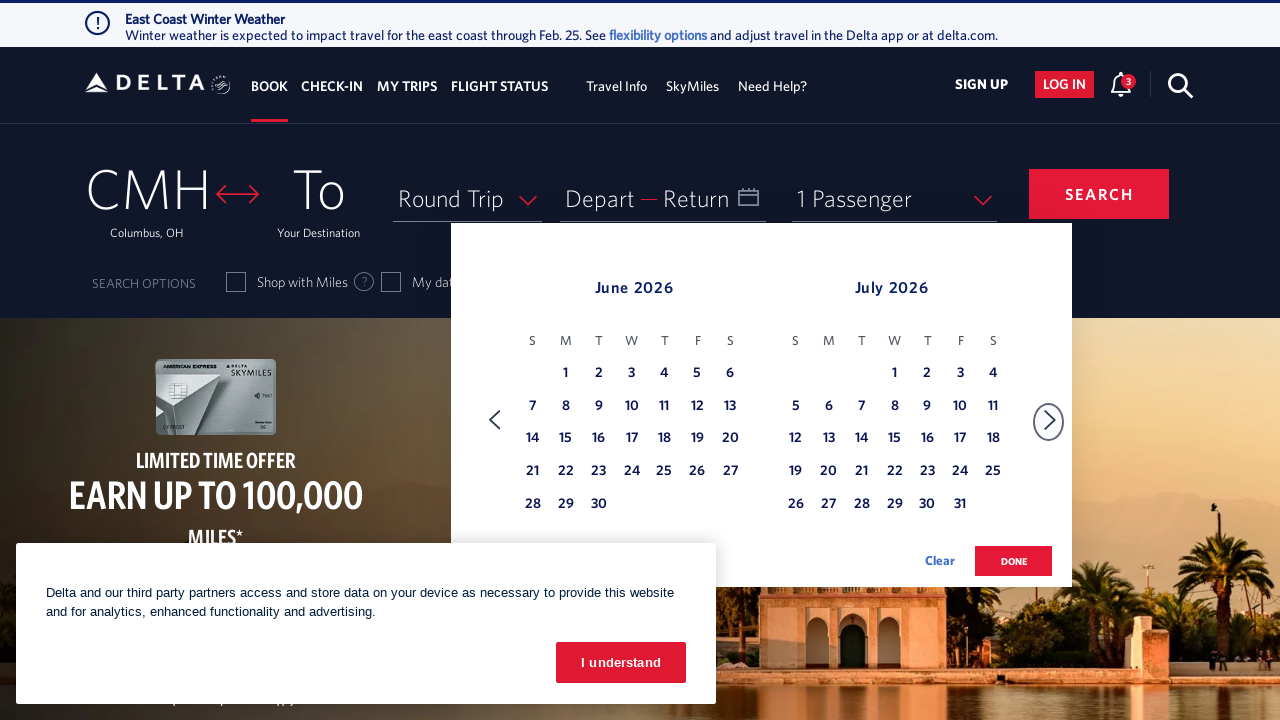

Retrieved current month name from calendar: June
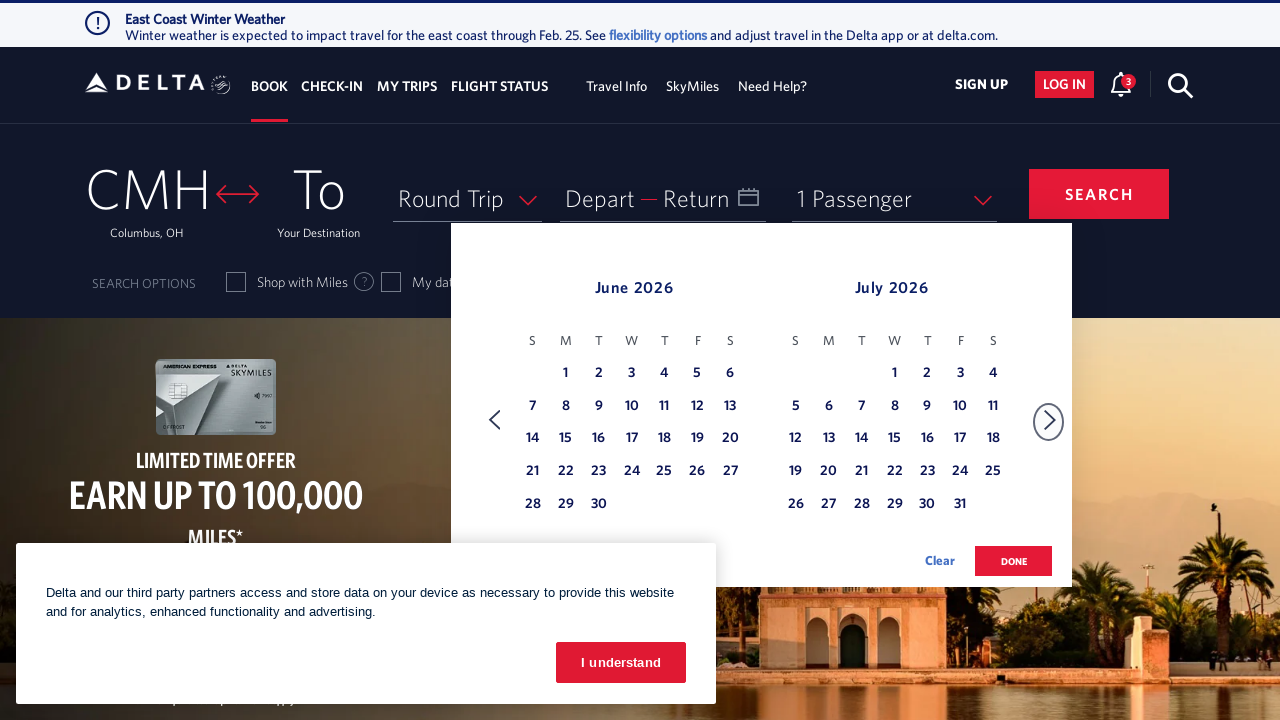

Clicked Next button to navigate from June to next month at (1050, 420) on xpath=//span[text()='Next']
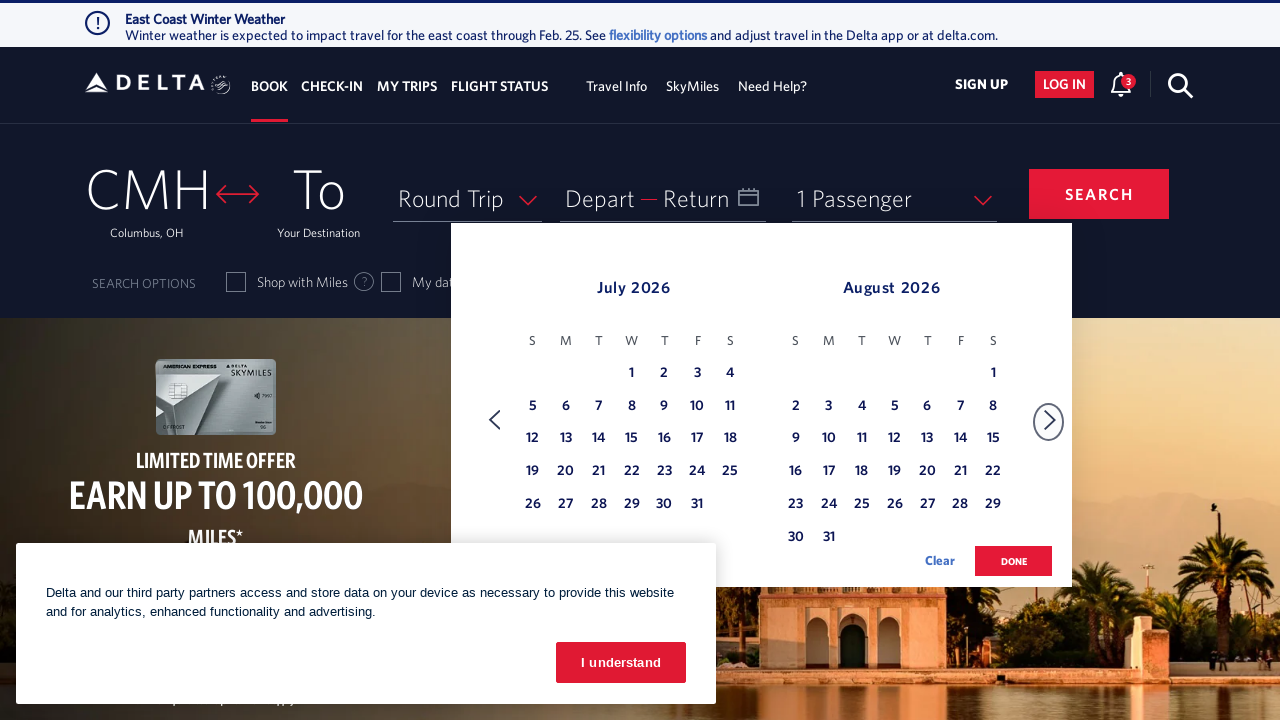

Retrieved current month name from calendar: July
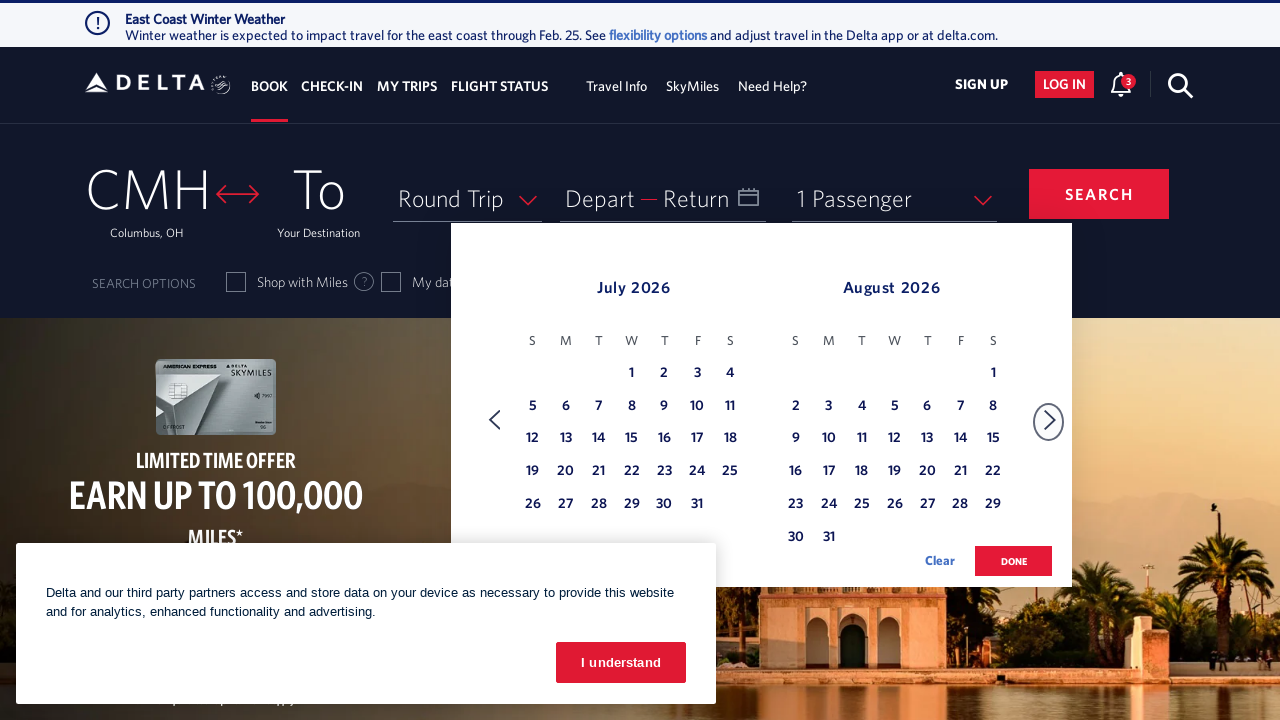

Clicked Next button to navigate from July to next month at (1050, 420) on xpath=//span[text()='Next']
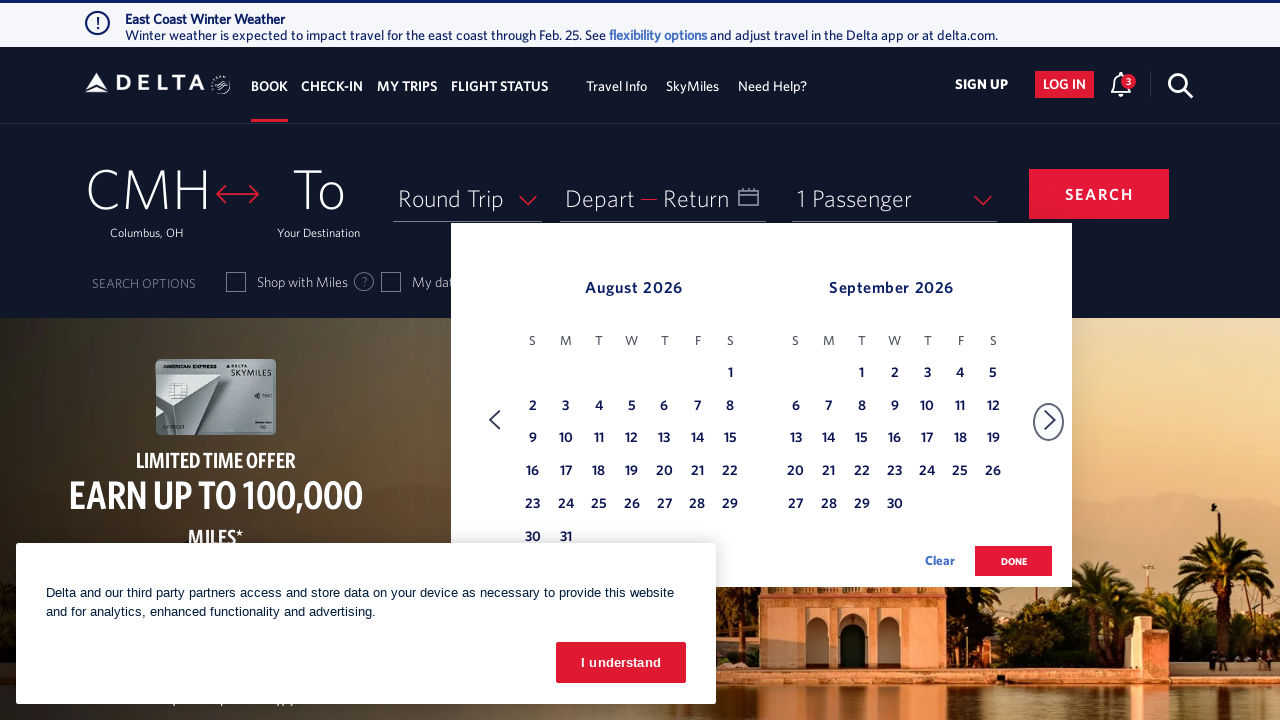

Retrieved current month name from calendar: August
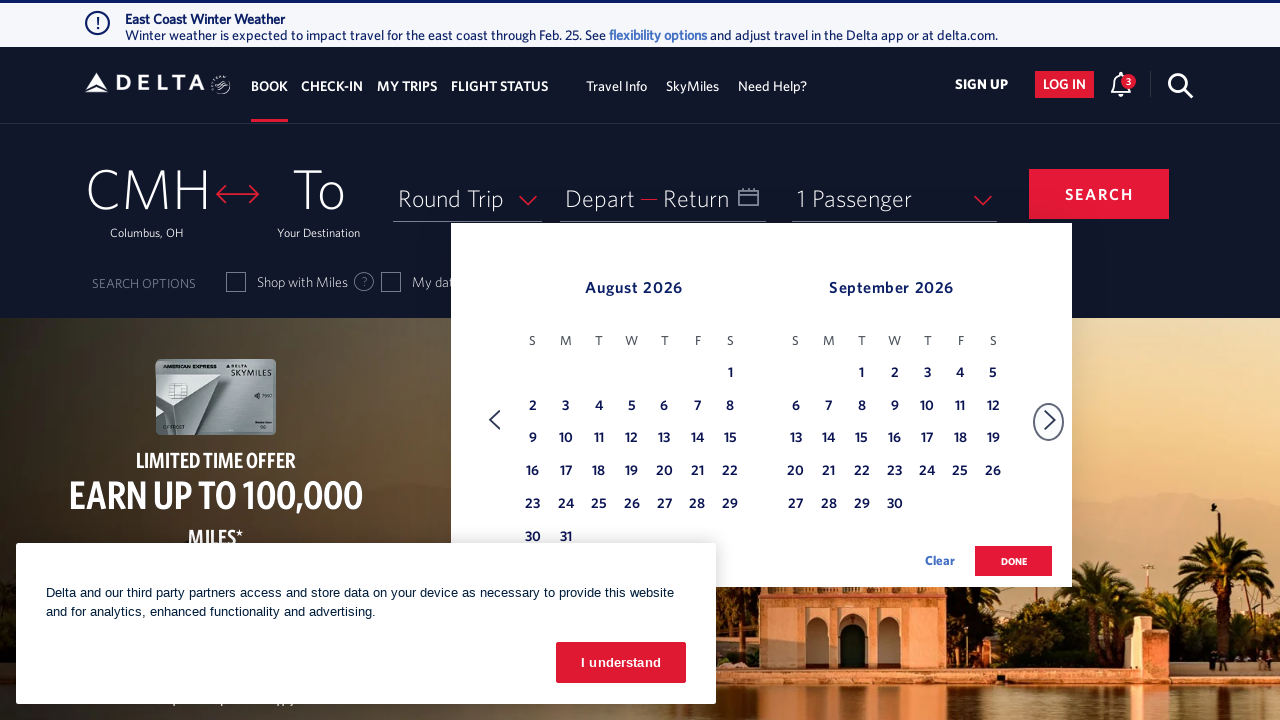

Clicked Next button to navigate from August to next month at (1050, 420) on xpath=//span[text()='Next']
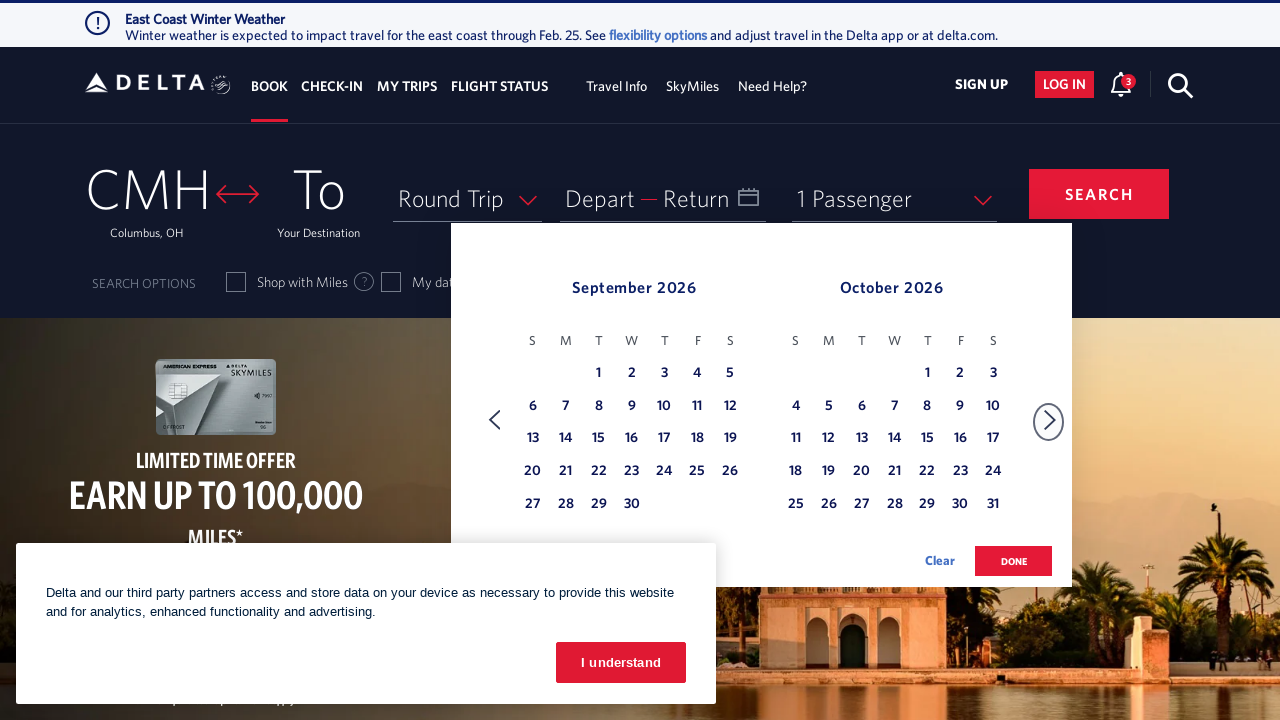

Retrieved current month name from calendar: September
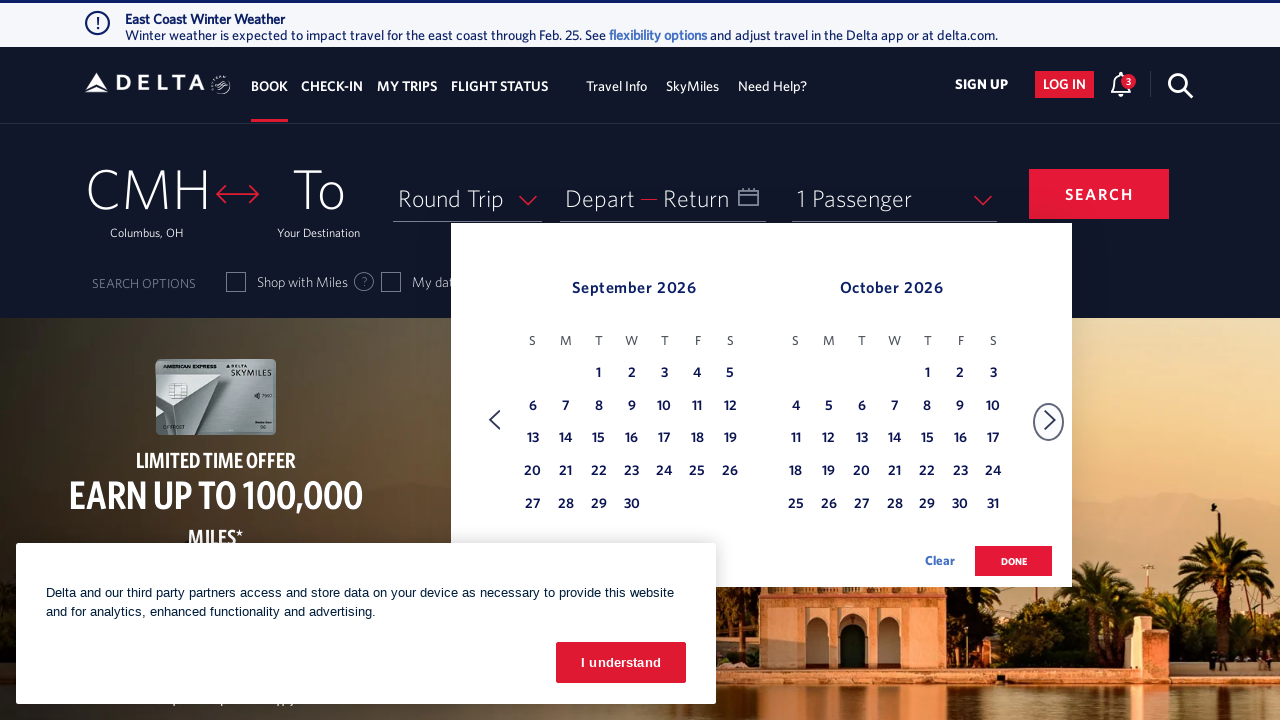

Clicked Next button to navigate from September to next month at (1050, 420) on xpath=//span[text()='Next']
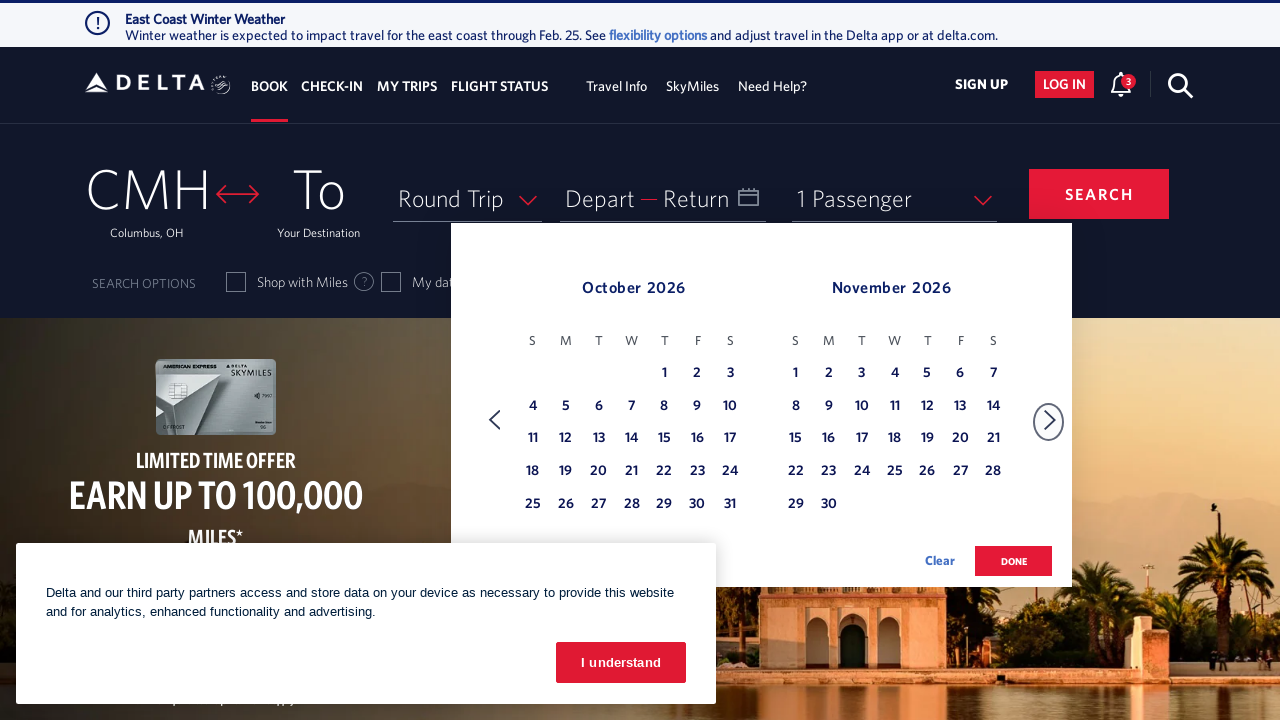

Retrieved current month name from calendar: October
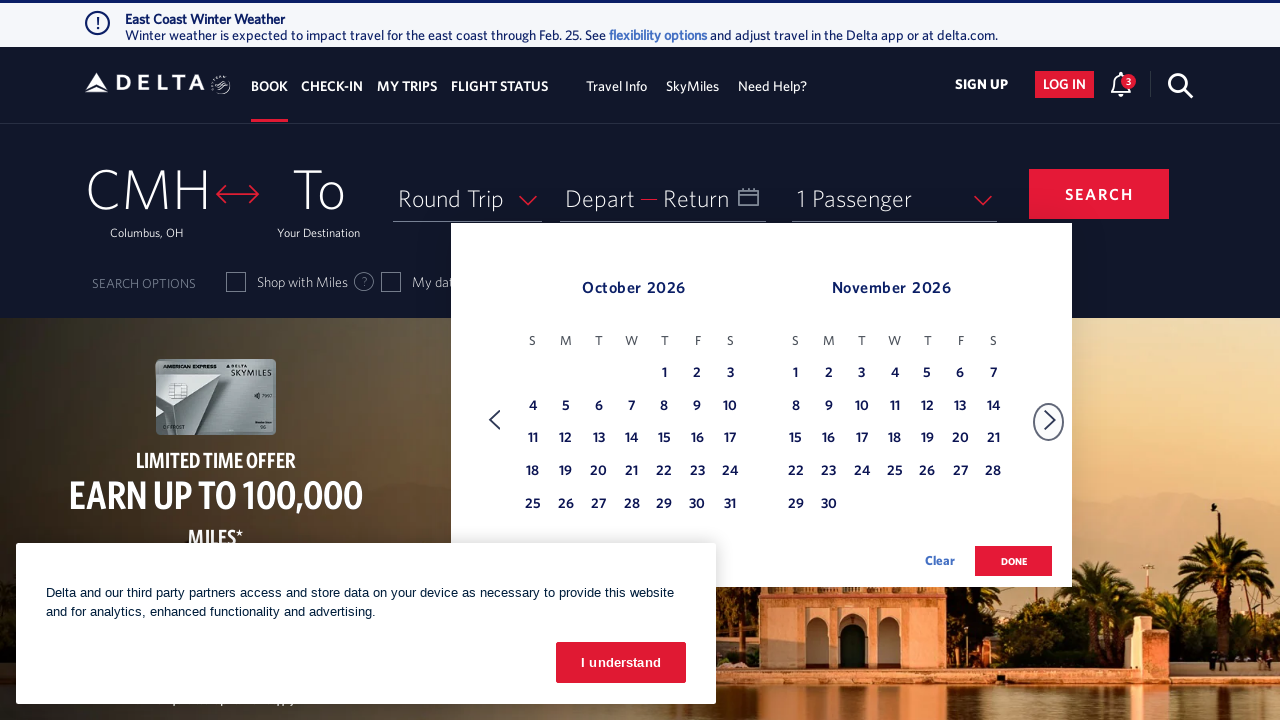

Clicked Next button to navigate from October to next month at (1050, 420) on xpath=//span[text()='Next']
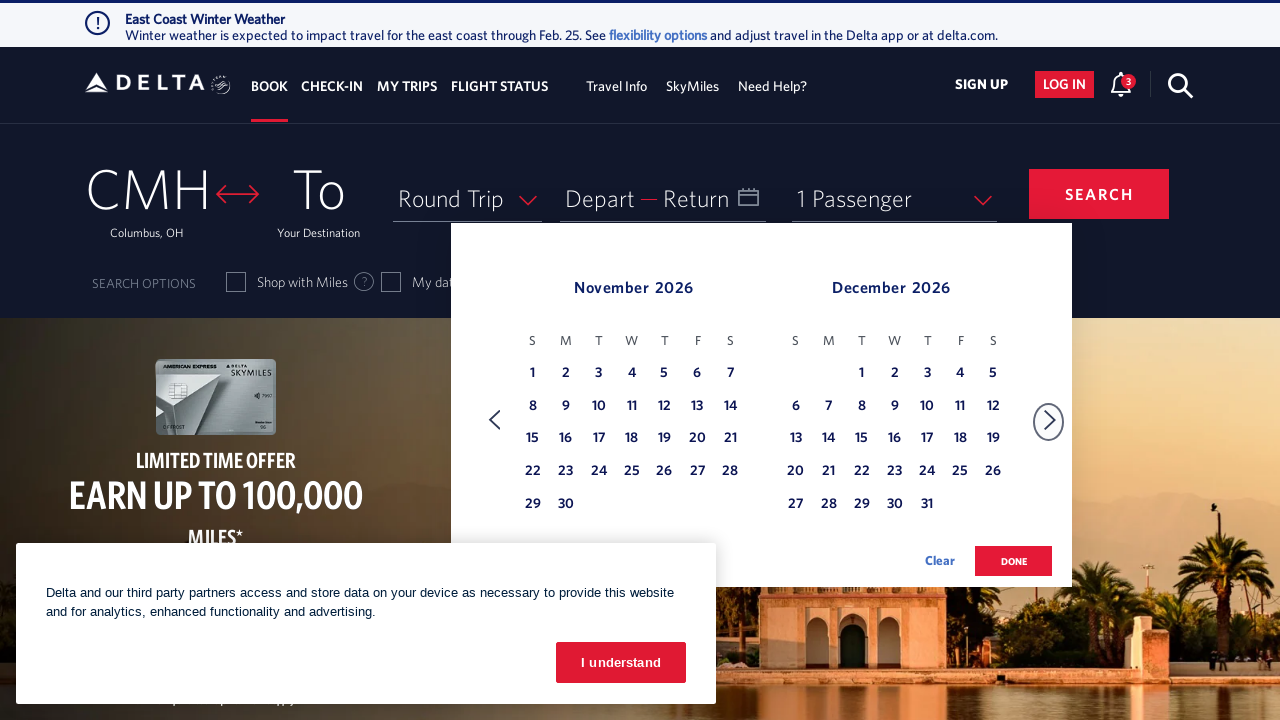

Retrieved current month name from calendar: November
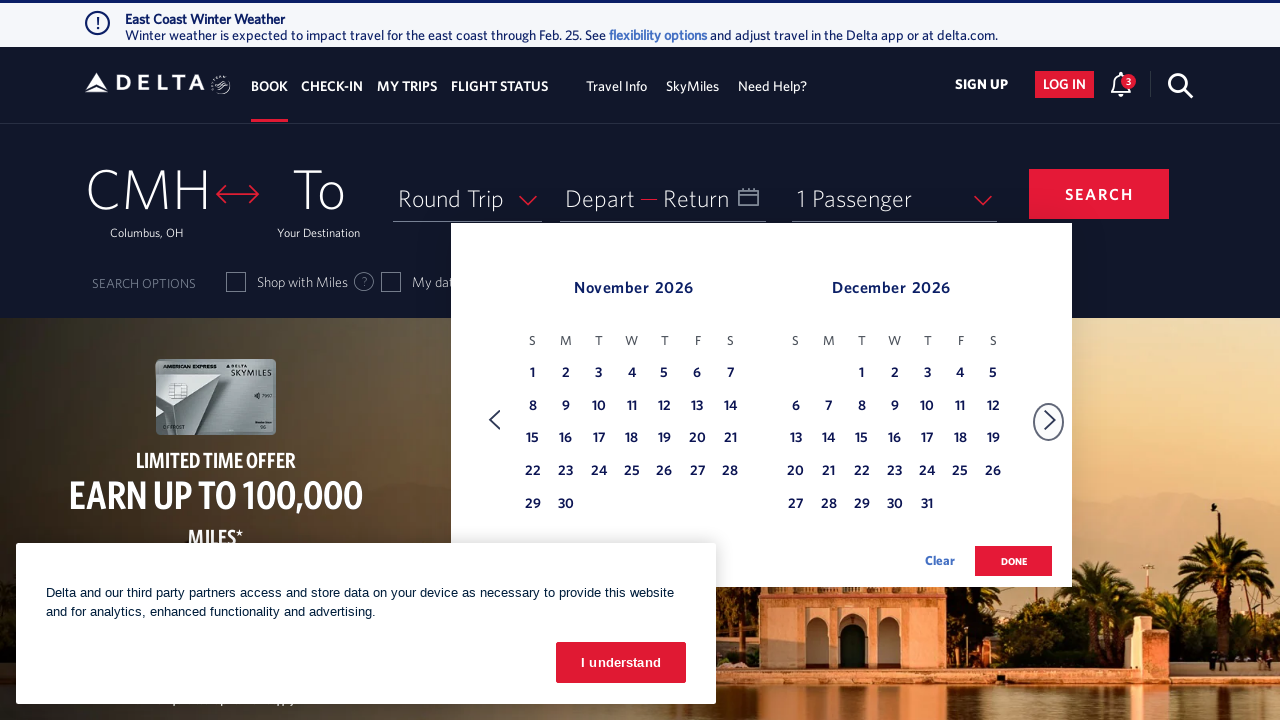

Clicked Next button to navigate from November to next month at (1050, 420) on xpath=//span[text()='Next']
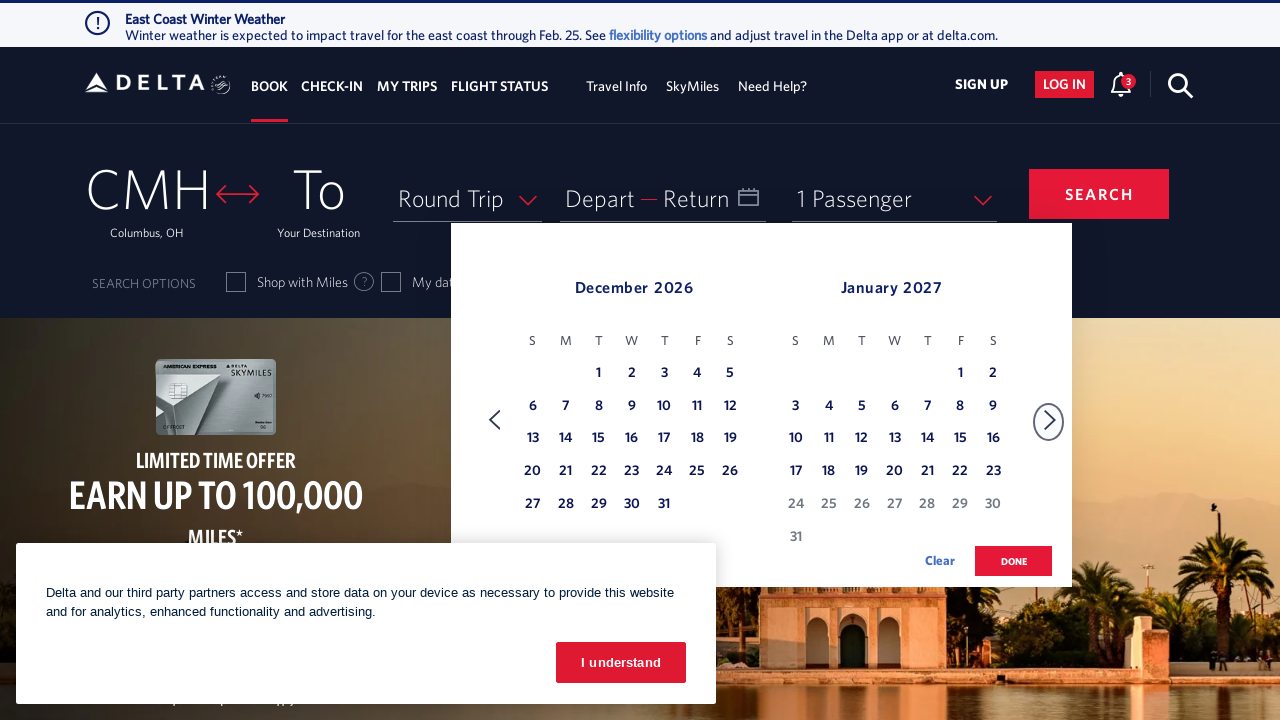

Retrieved current month name from calendar: December
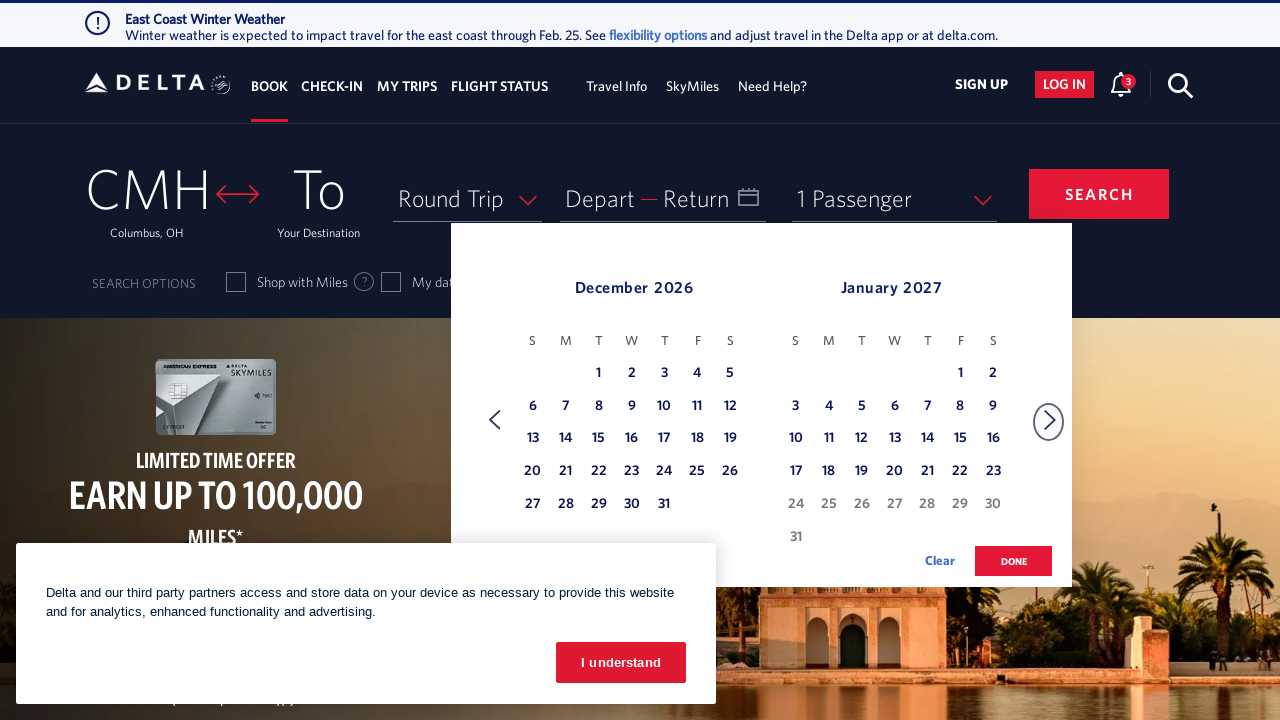

Clicked Next button to navigate from December to next month at (1050, 420) on xpath=//span[text()='Next']
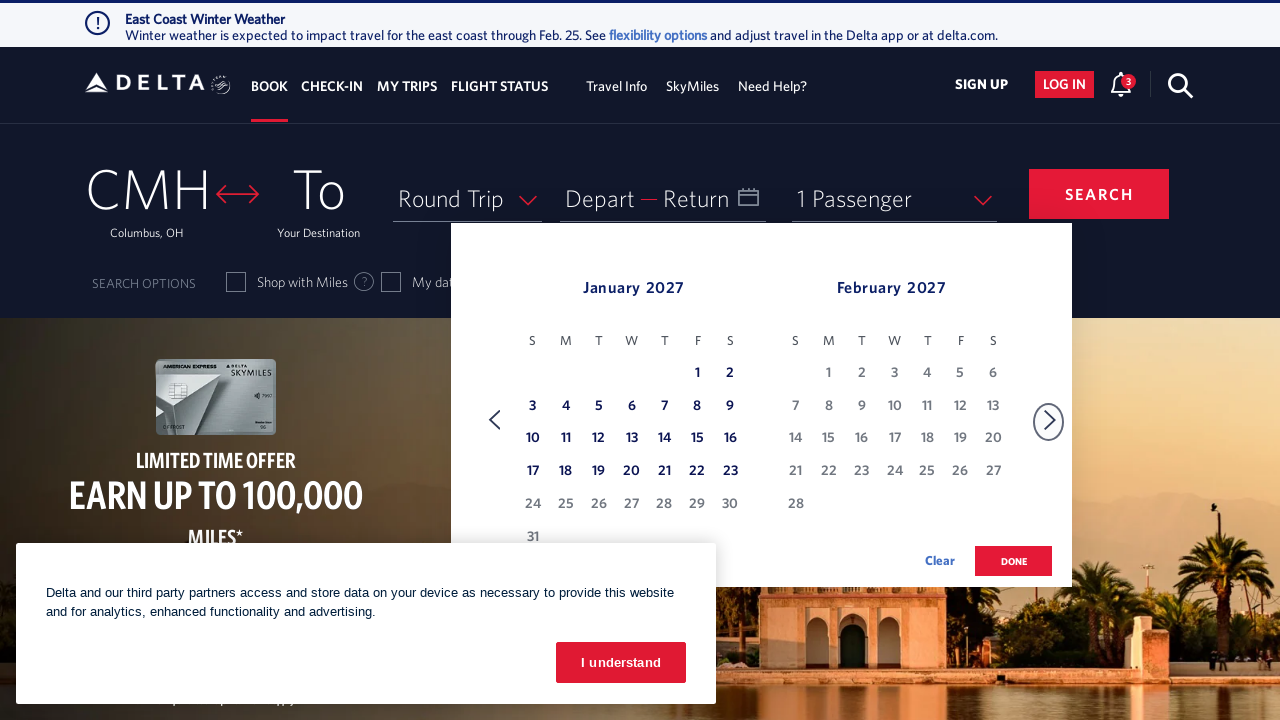

Retrieved current month name from calendar: January
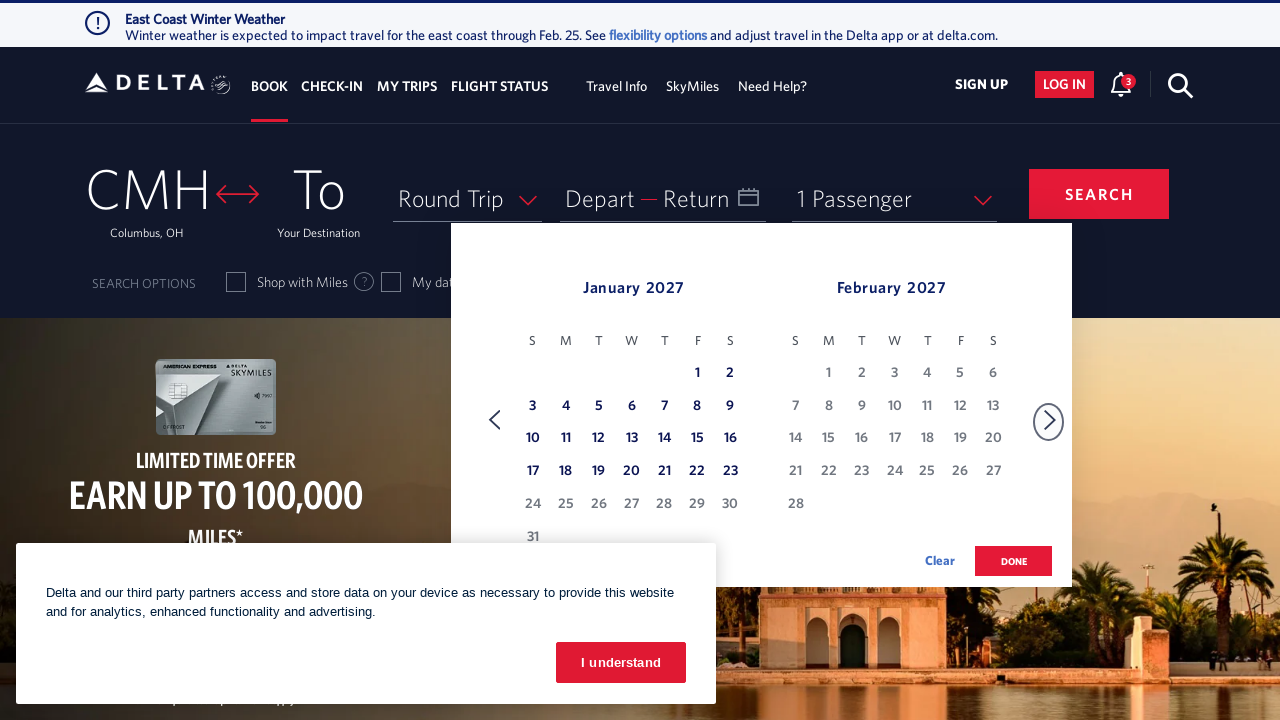

Located all calendar date cells for January
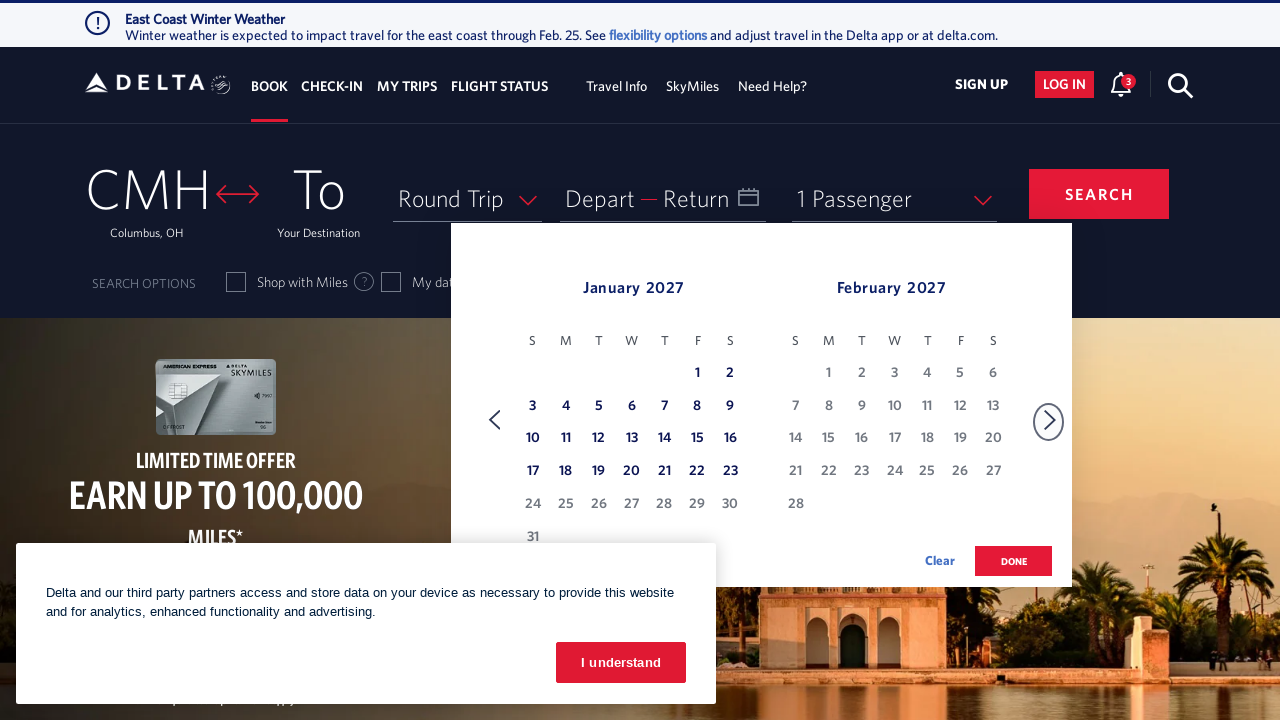

Clicked on the 13th day of January at (632, 439) on (//table[@class='dl-datepicker-calendar'])[1]/tbody/tr/td >> nth=24
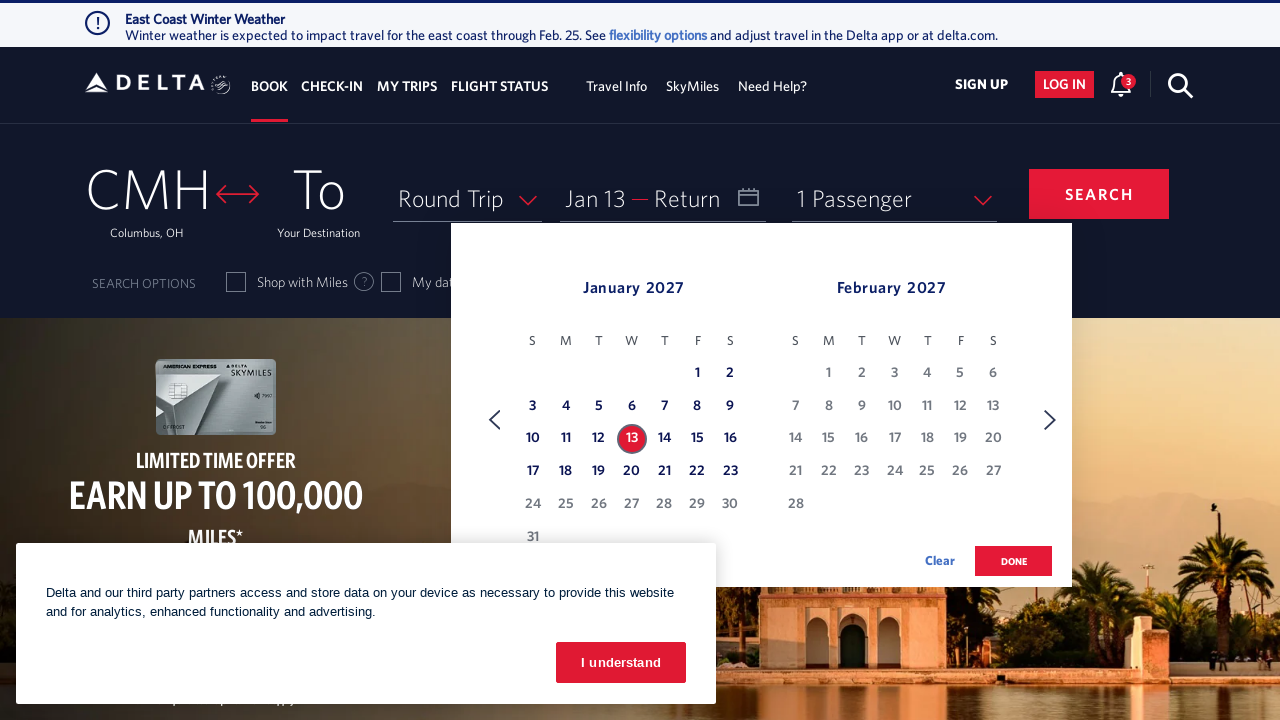

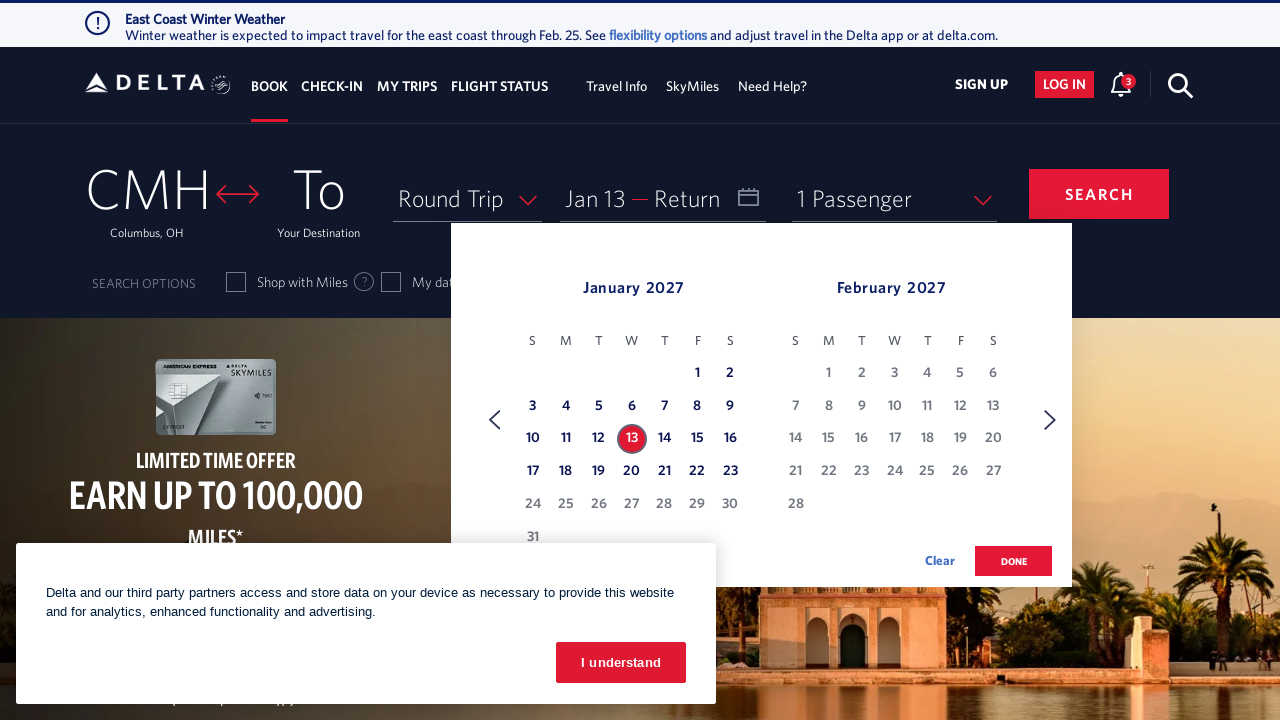